Navigates to a JavaScript tutorial page and clicks a button that triggers a JavaScript alert dialog.

Starting URL: http://www.tizag.com/javascriptT/javascriptalert.php

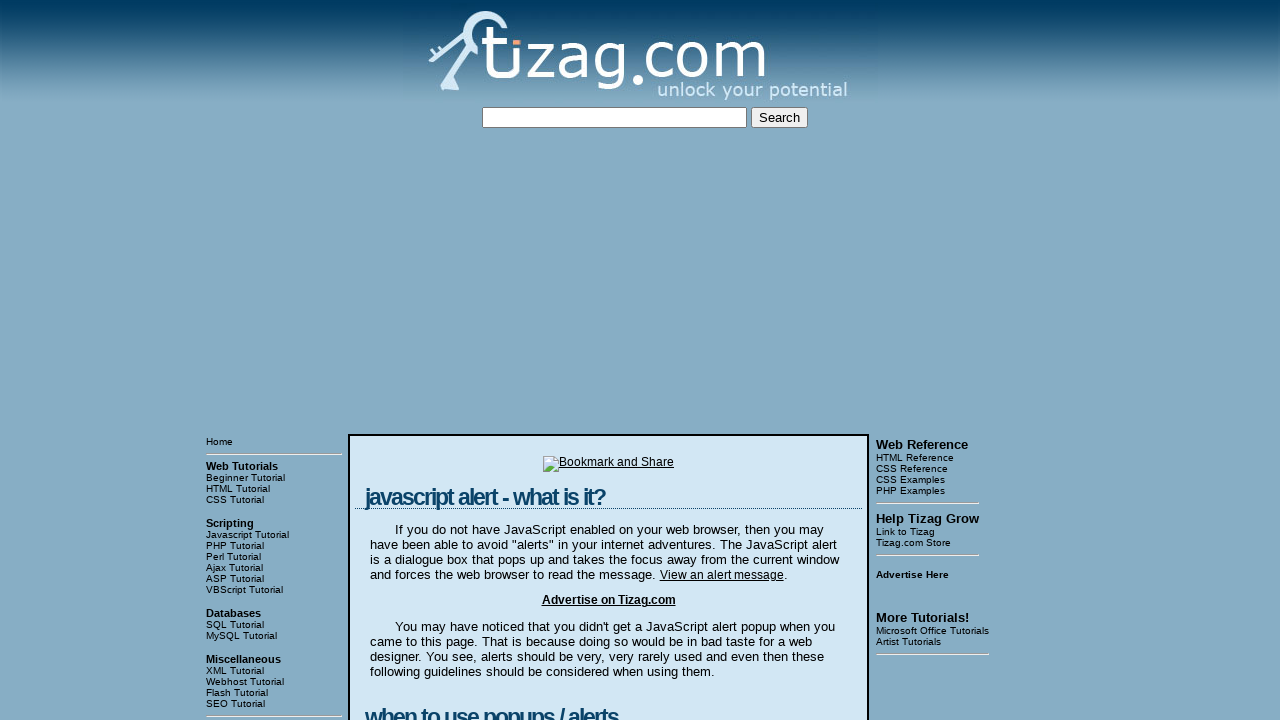

Clicked the button that triggers a JavaScript alert at (428, 361) on input[type='button']
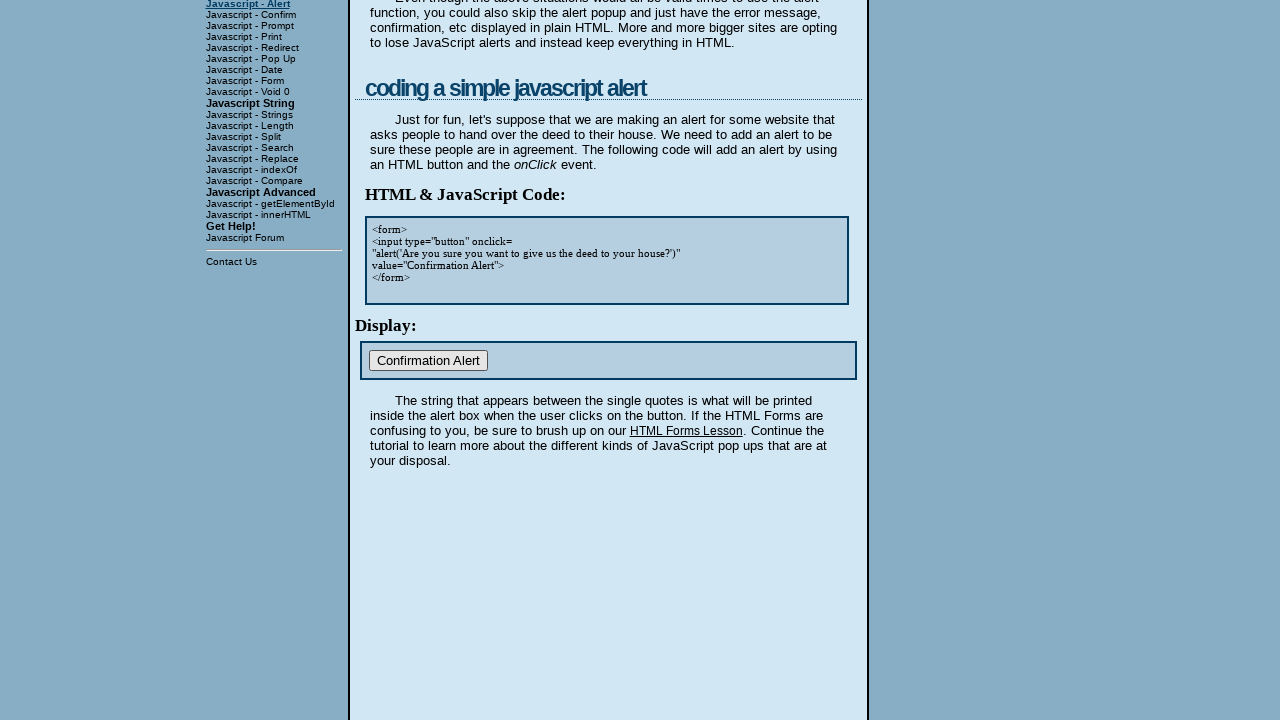

Set up alert dialog handler to accept the dialog
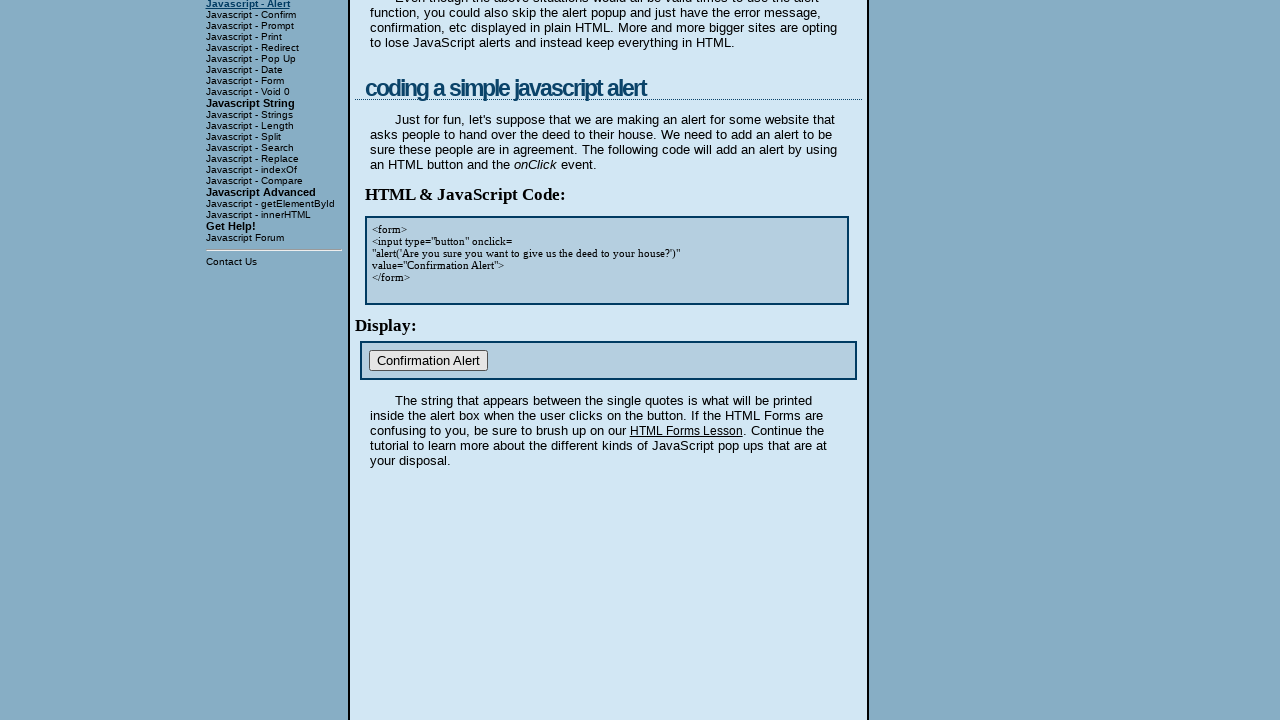

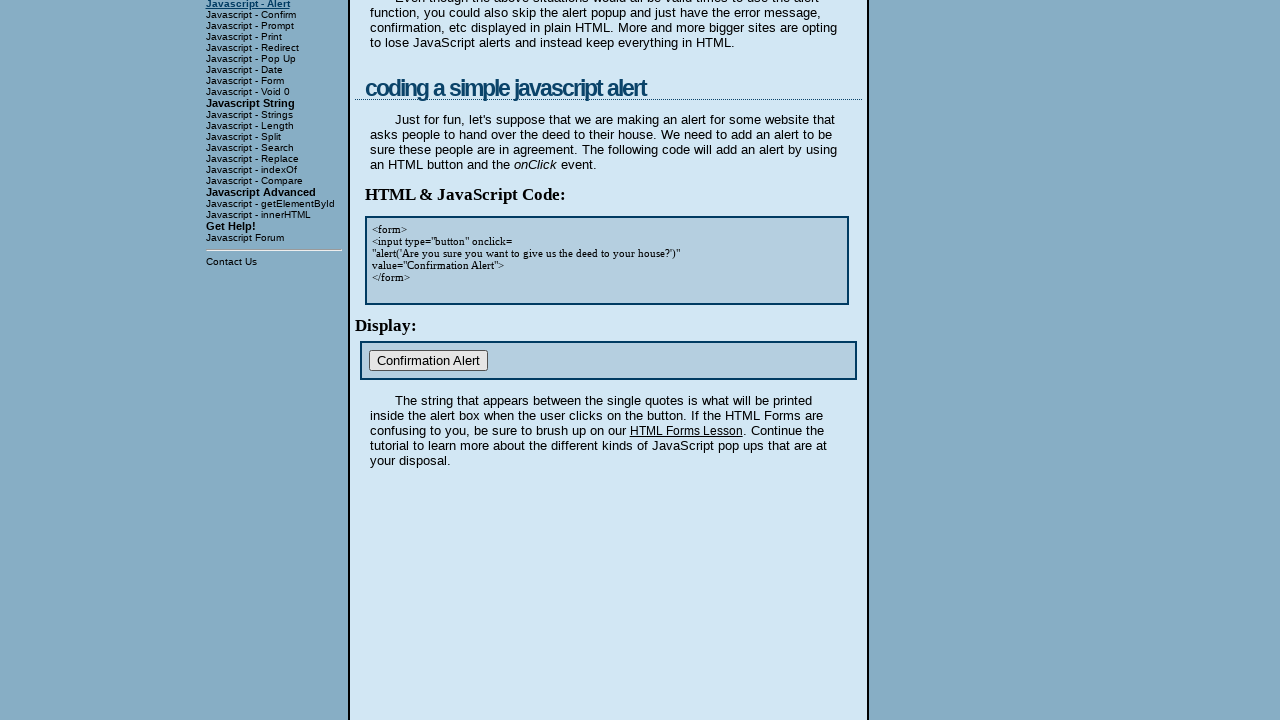